Tests blocking specific resource types (CSS, PNG, GIF files) using browser network interception while loading the RedBus website

Starting URL: http://www.redbus.in

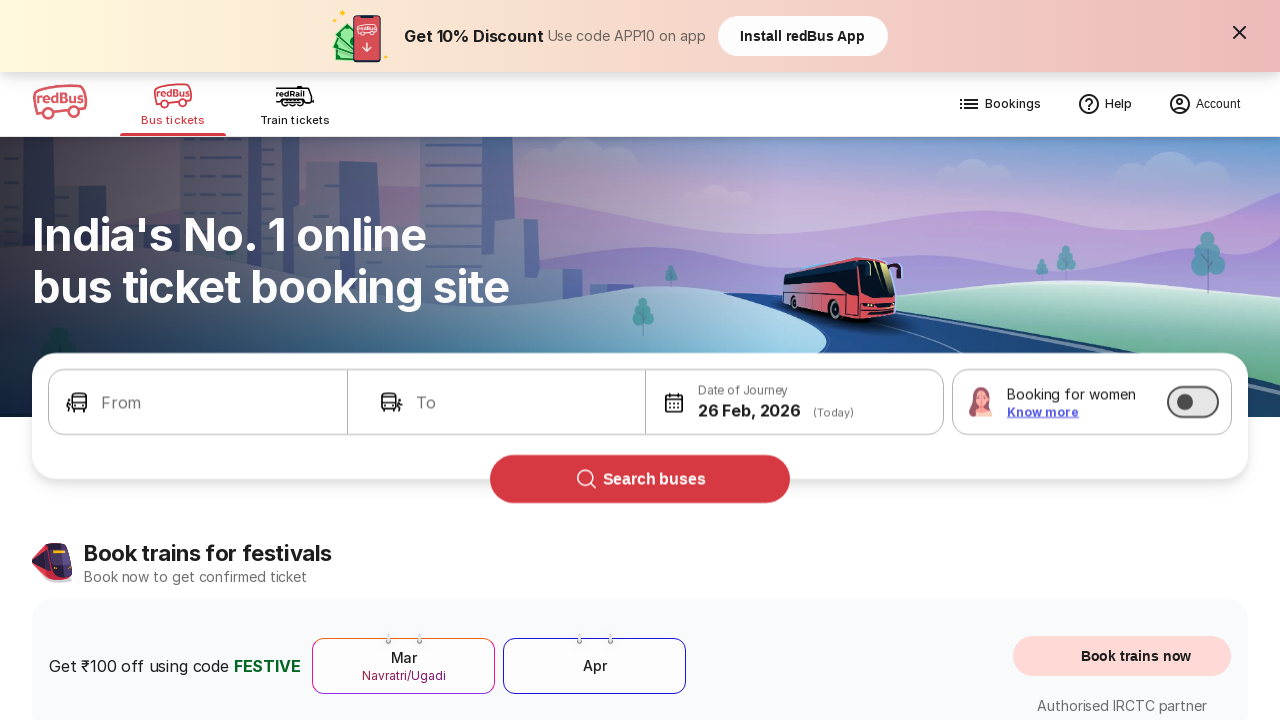

Set up route handler to block CSS, PNG, and GIF resources
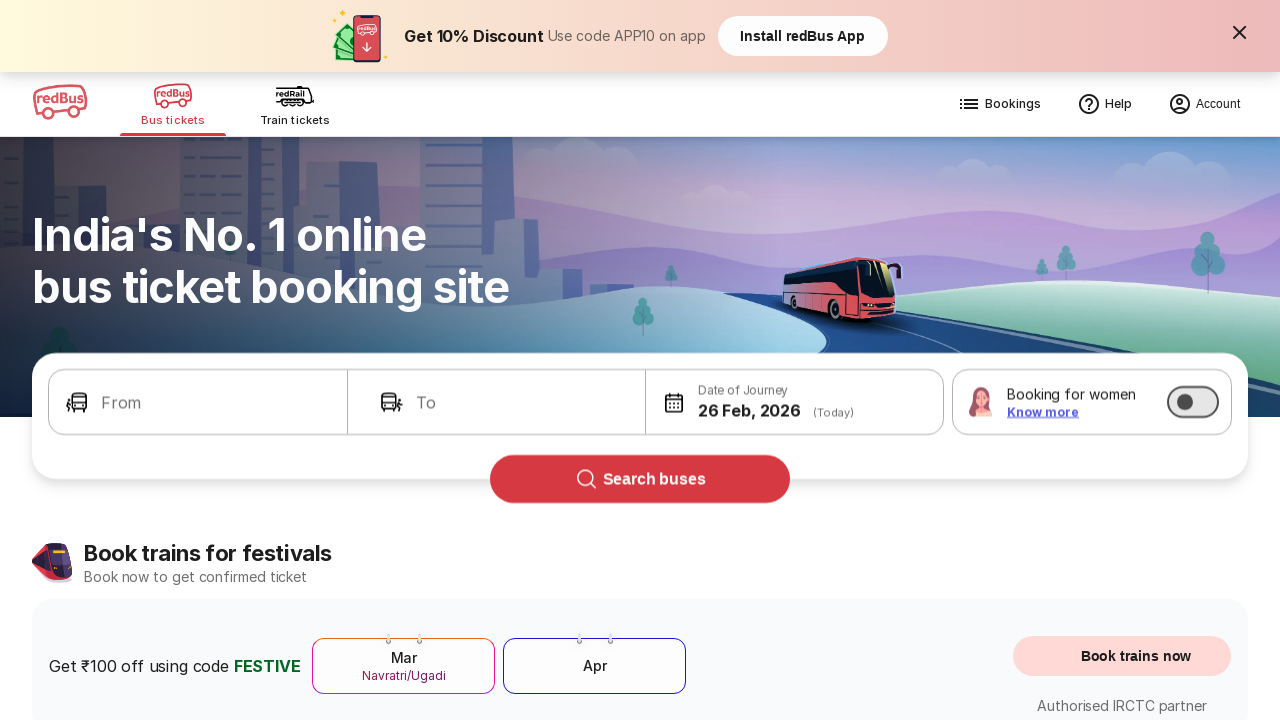

Waited for page to reach networkidle state with resource blocking active
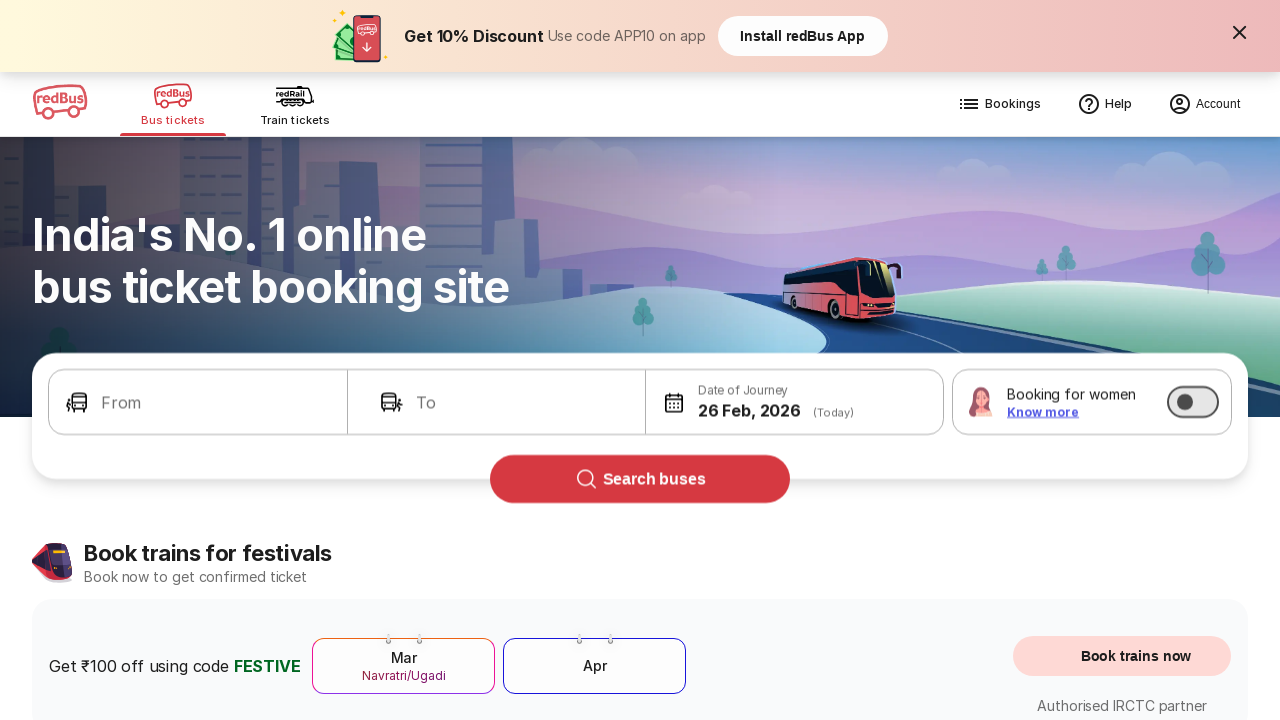

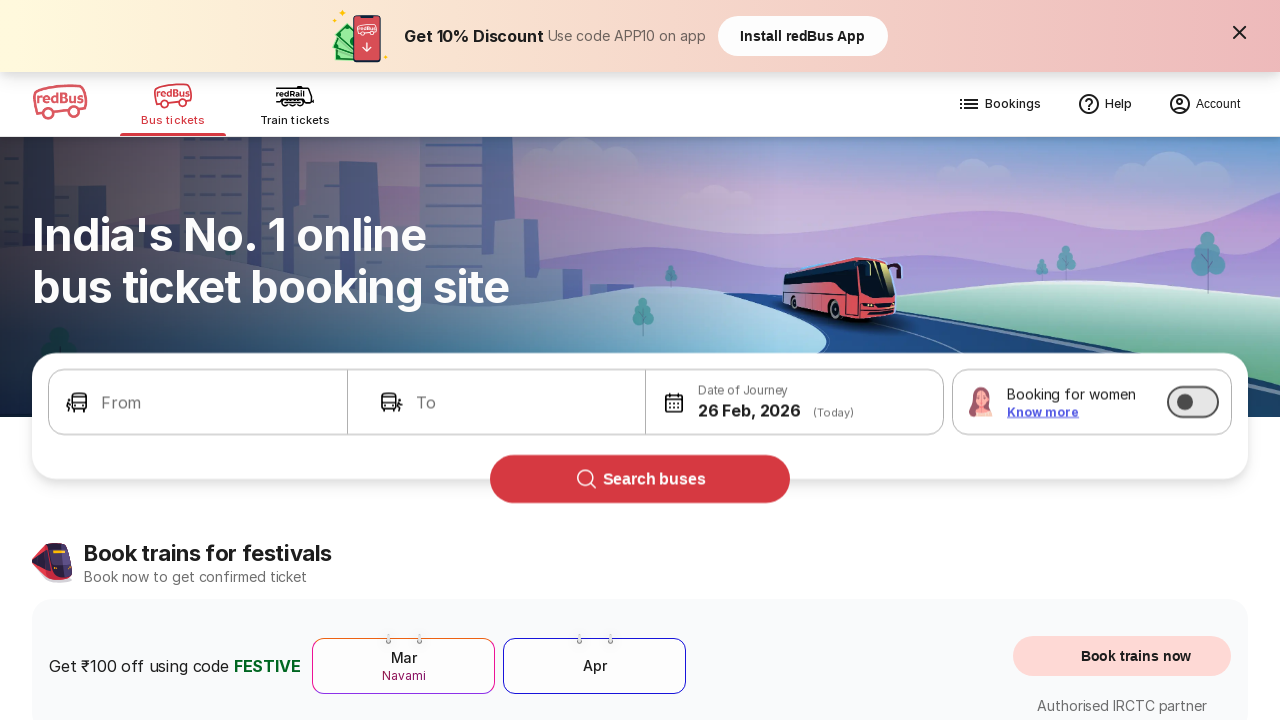